Tests responsive design by changing viewport sizes to mobile, tablet, and desktop dimensions and verifying the page remains visible

Starting URL: https://example.com

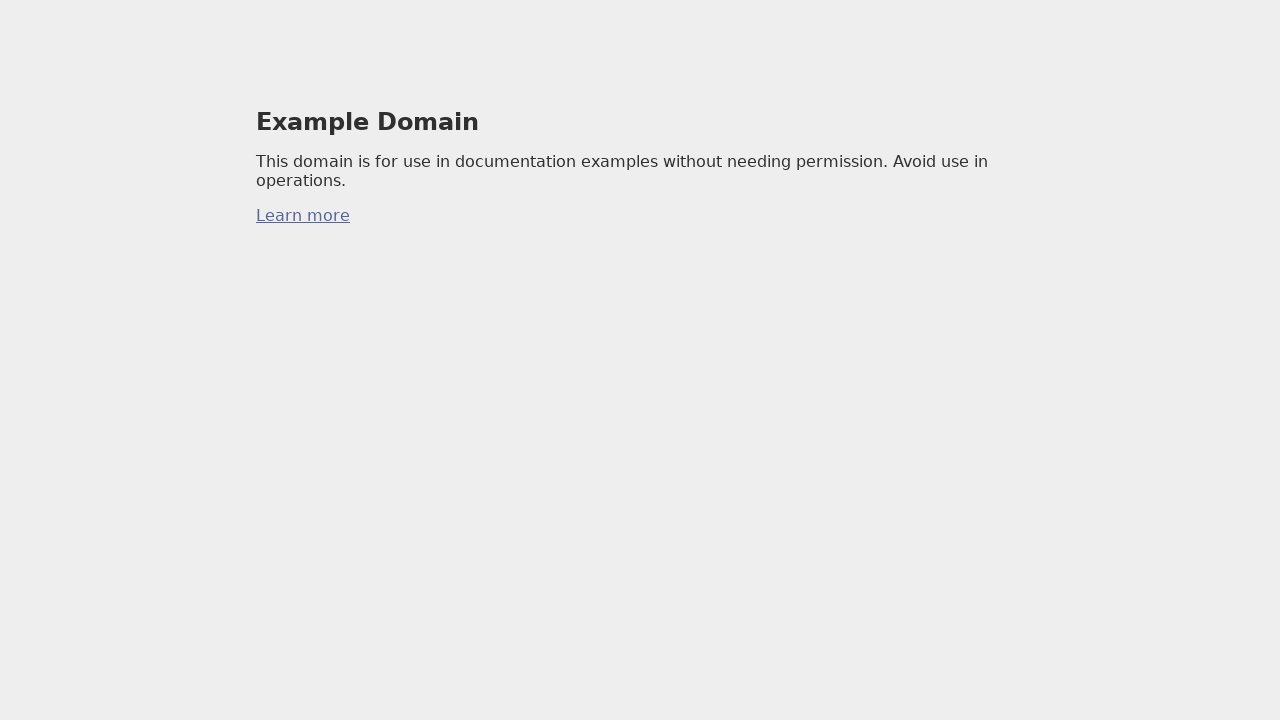

Set viewport to mobile dimensions (375x667)
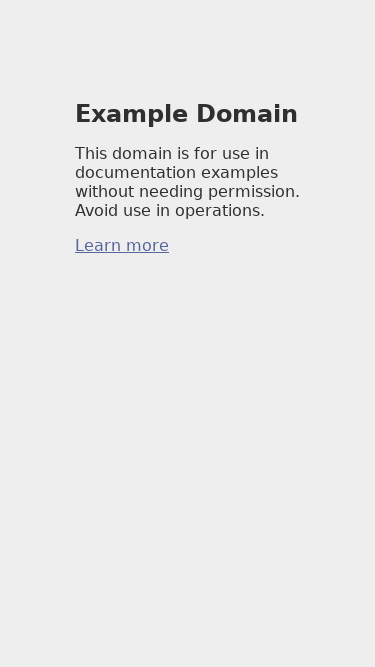

Reloaded page in mobile viewport
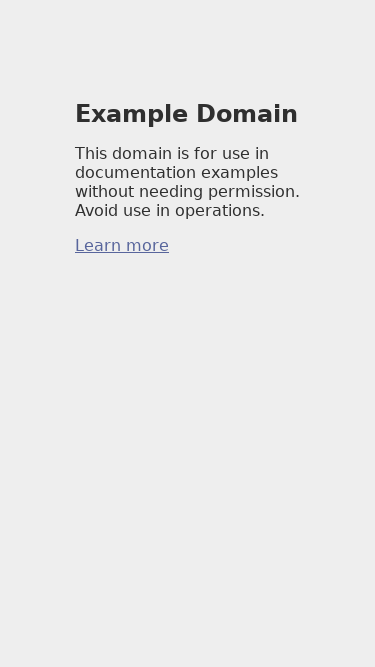

Verified page body is visible on mobile
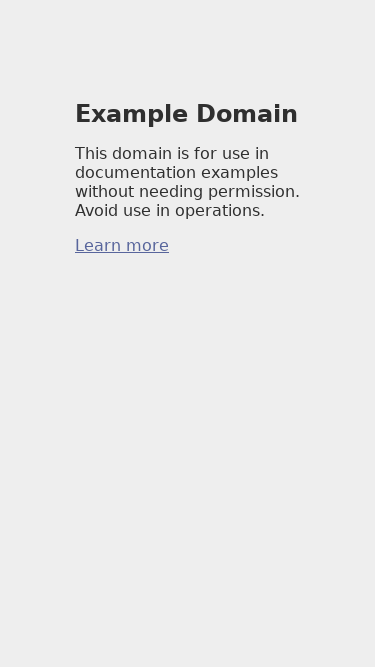

Set viewport to tablet dimensions (768x1024)
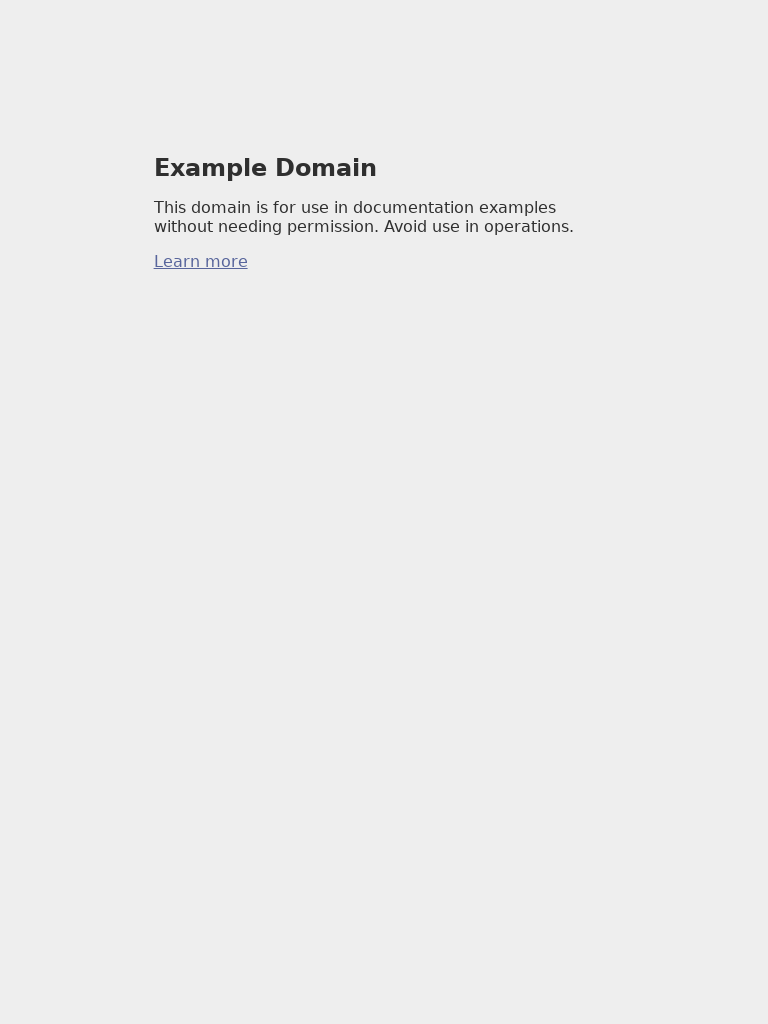

Reloaded page in tablet viewport
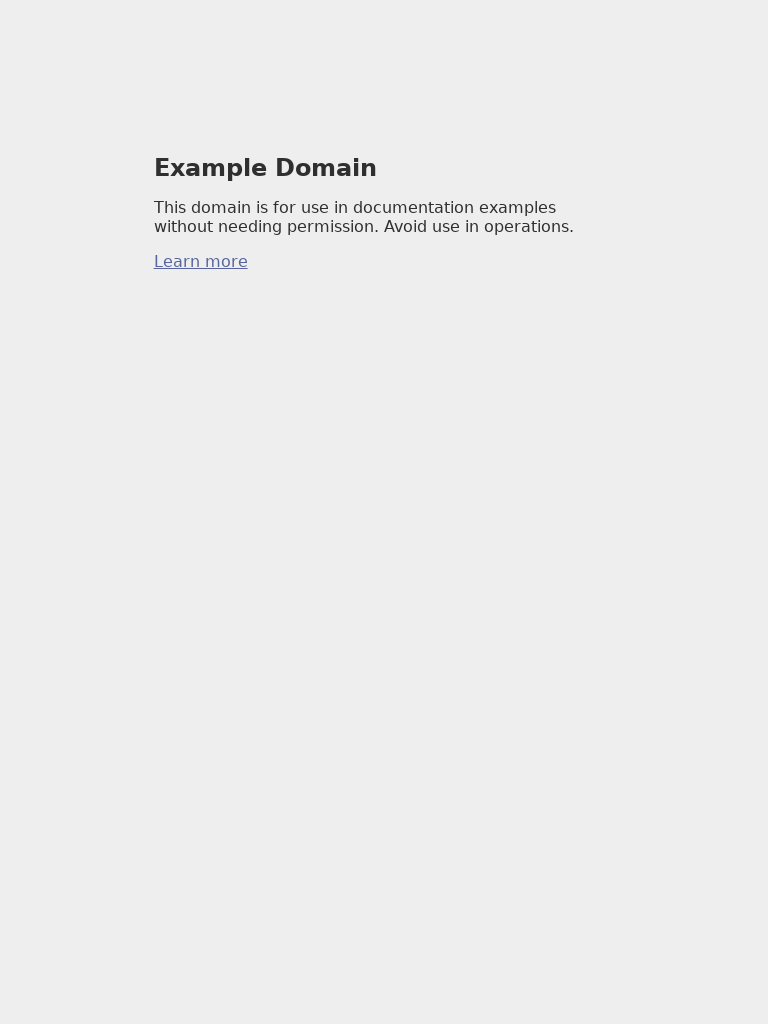

Verified page body is visible on tablet
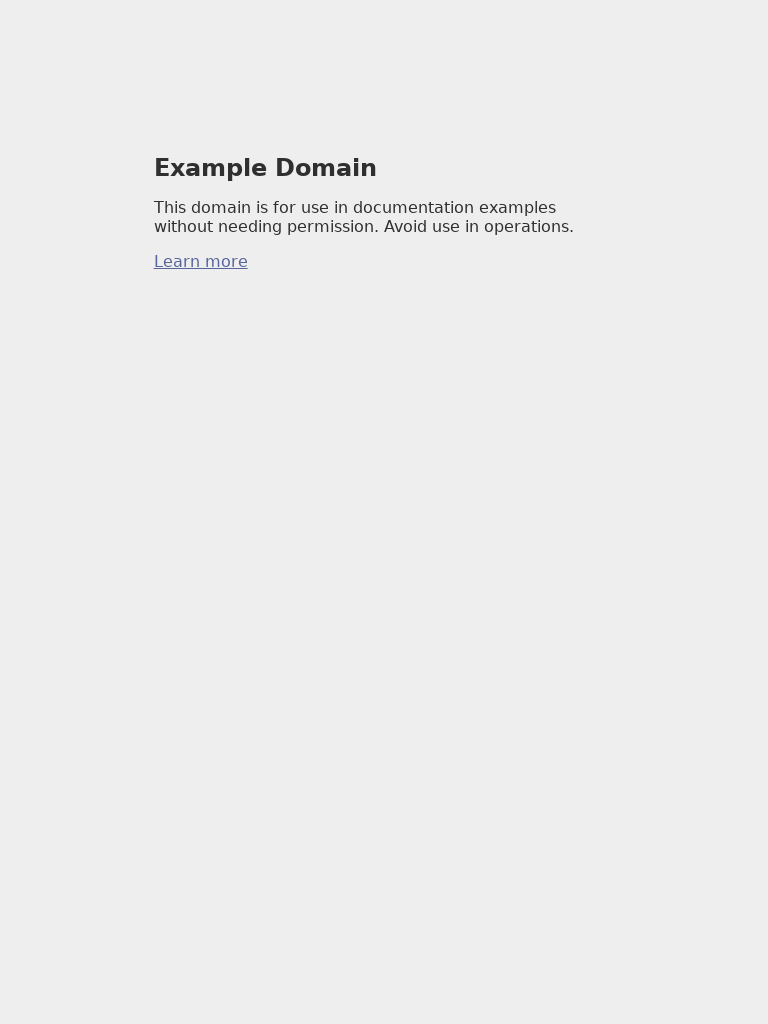

Set viewport to desktop dimensions (1920x1080)
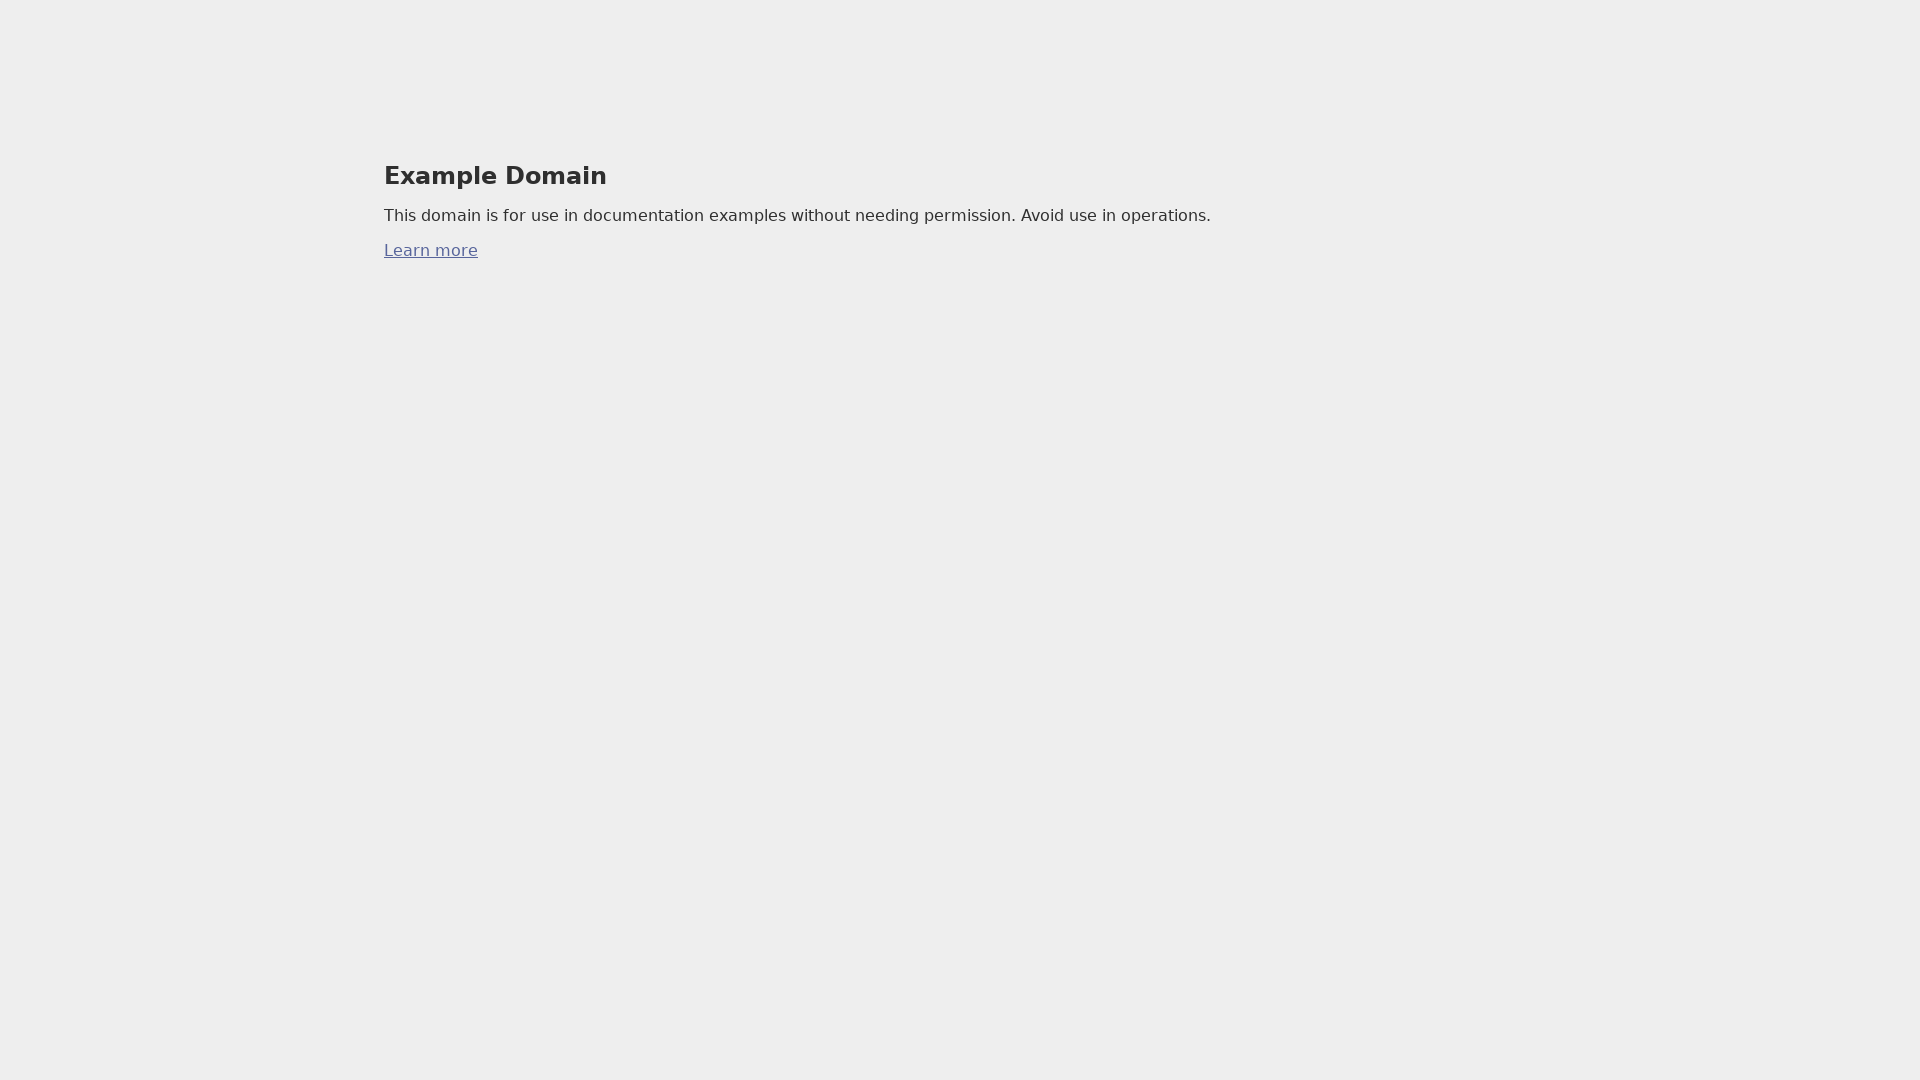

Reloaded page in desktop viewport
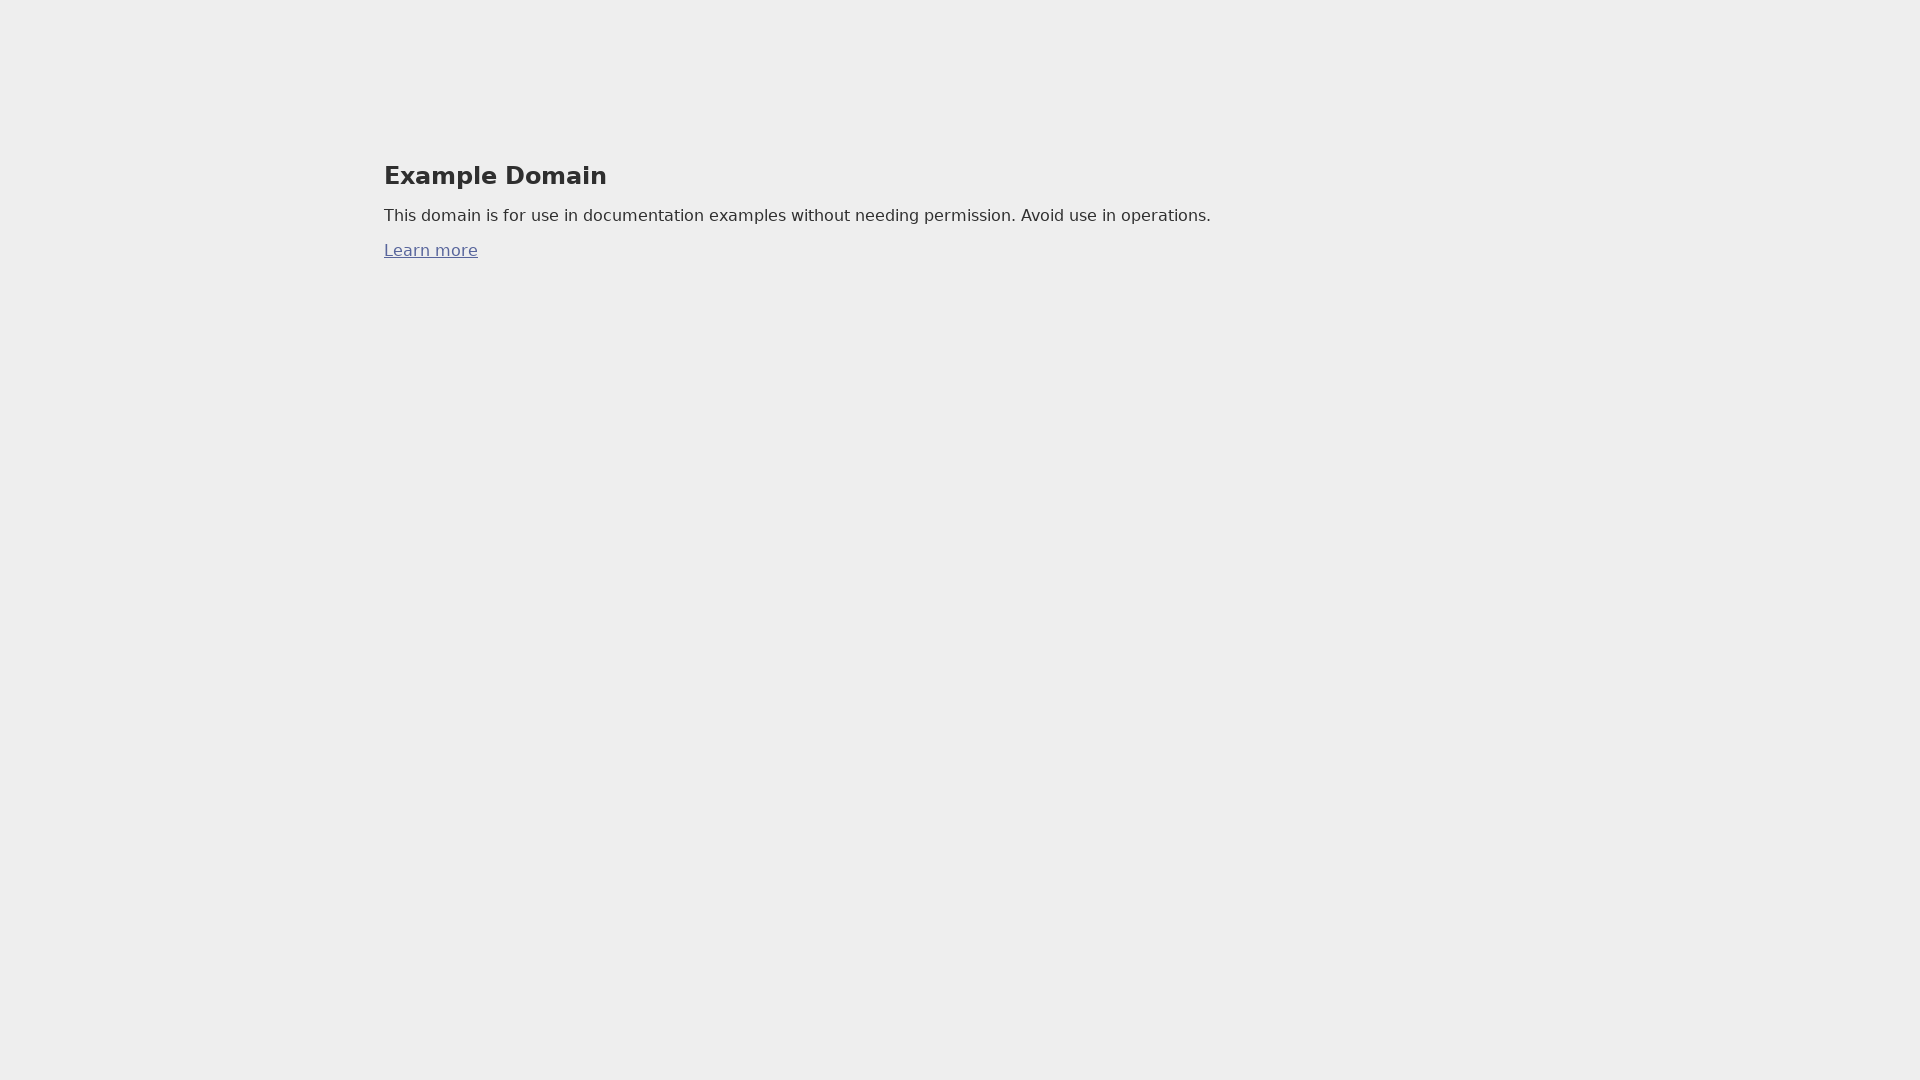

Verified page body is visible on desktop
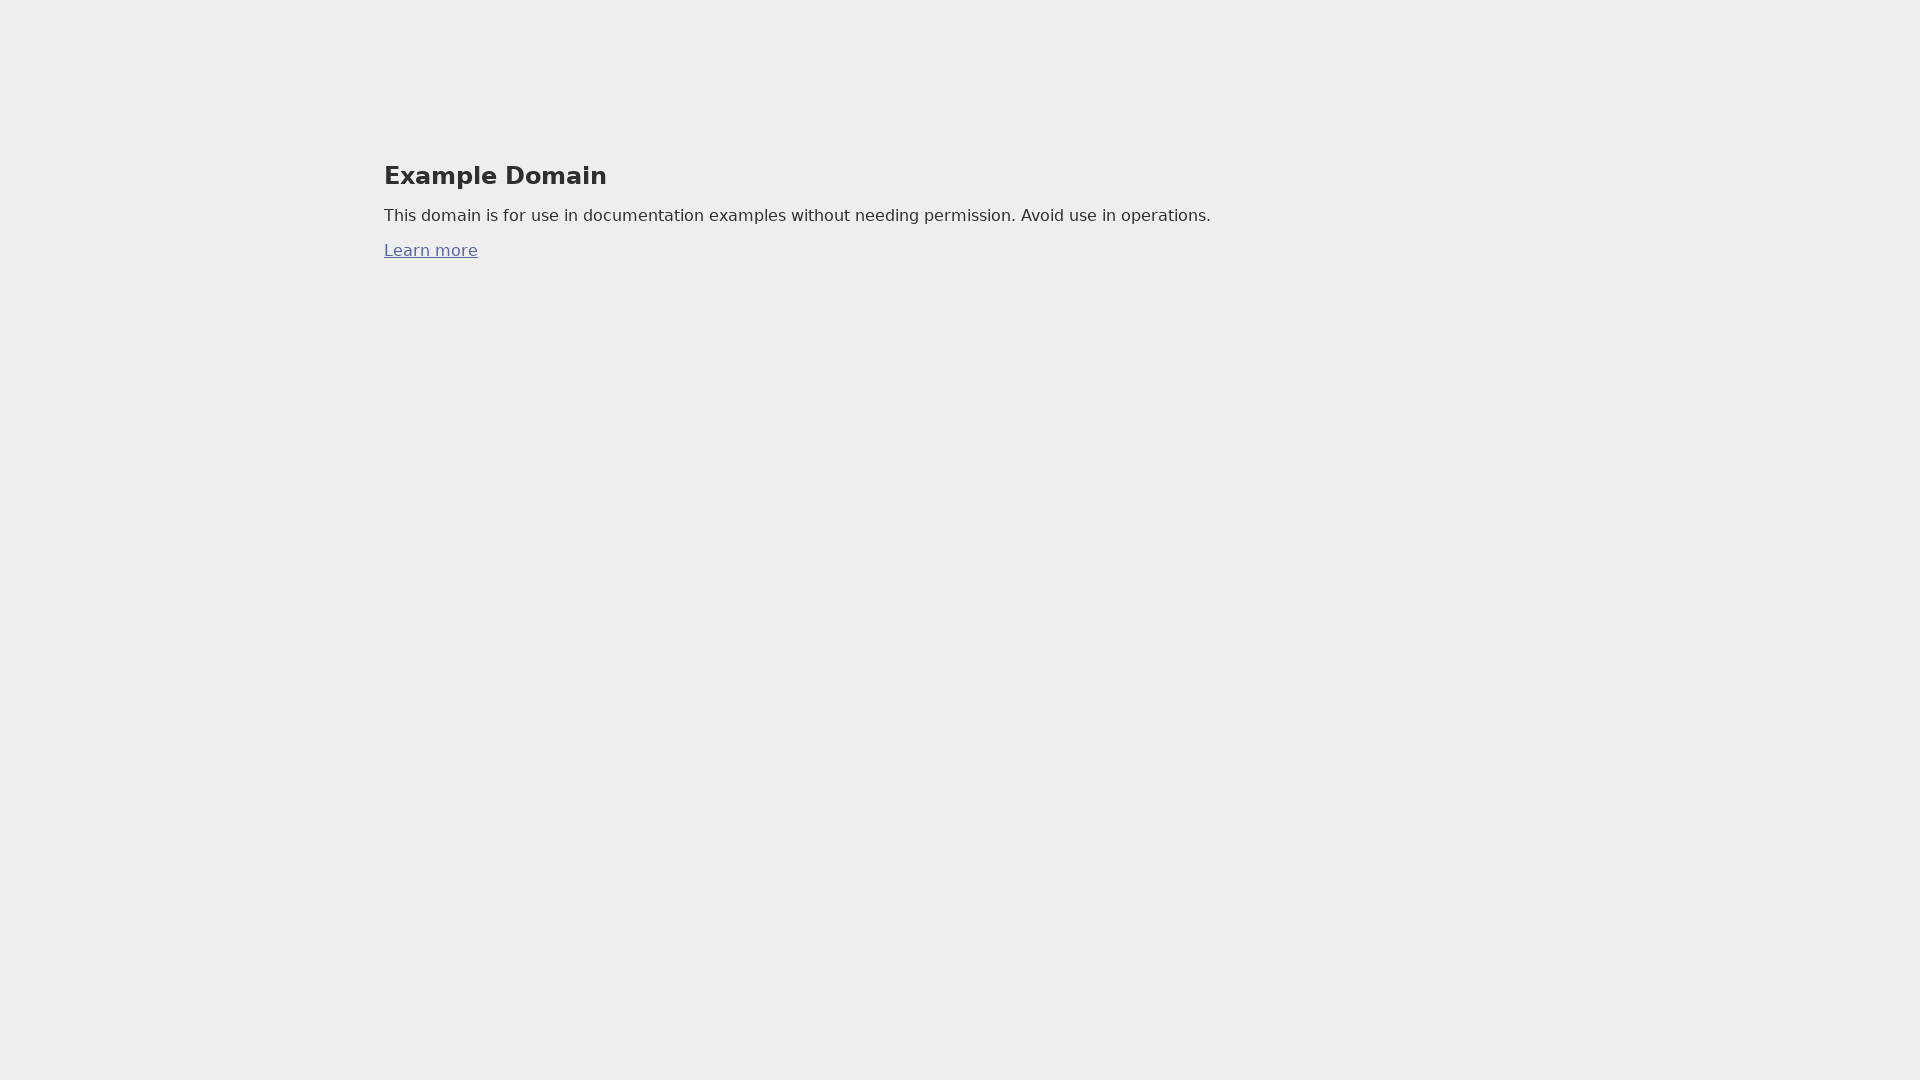

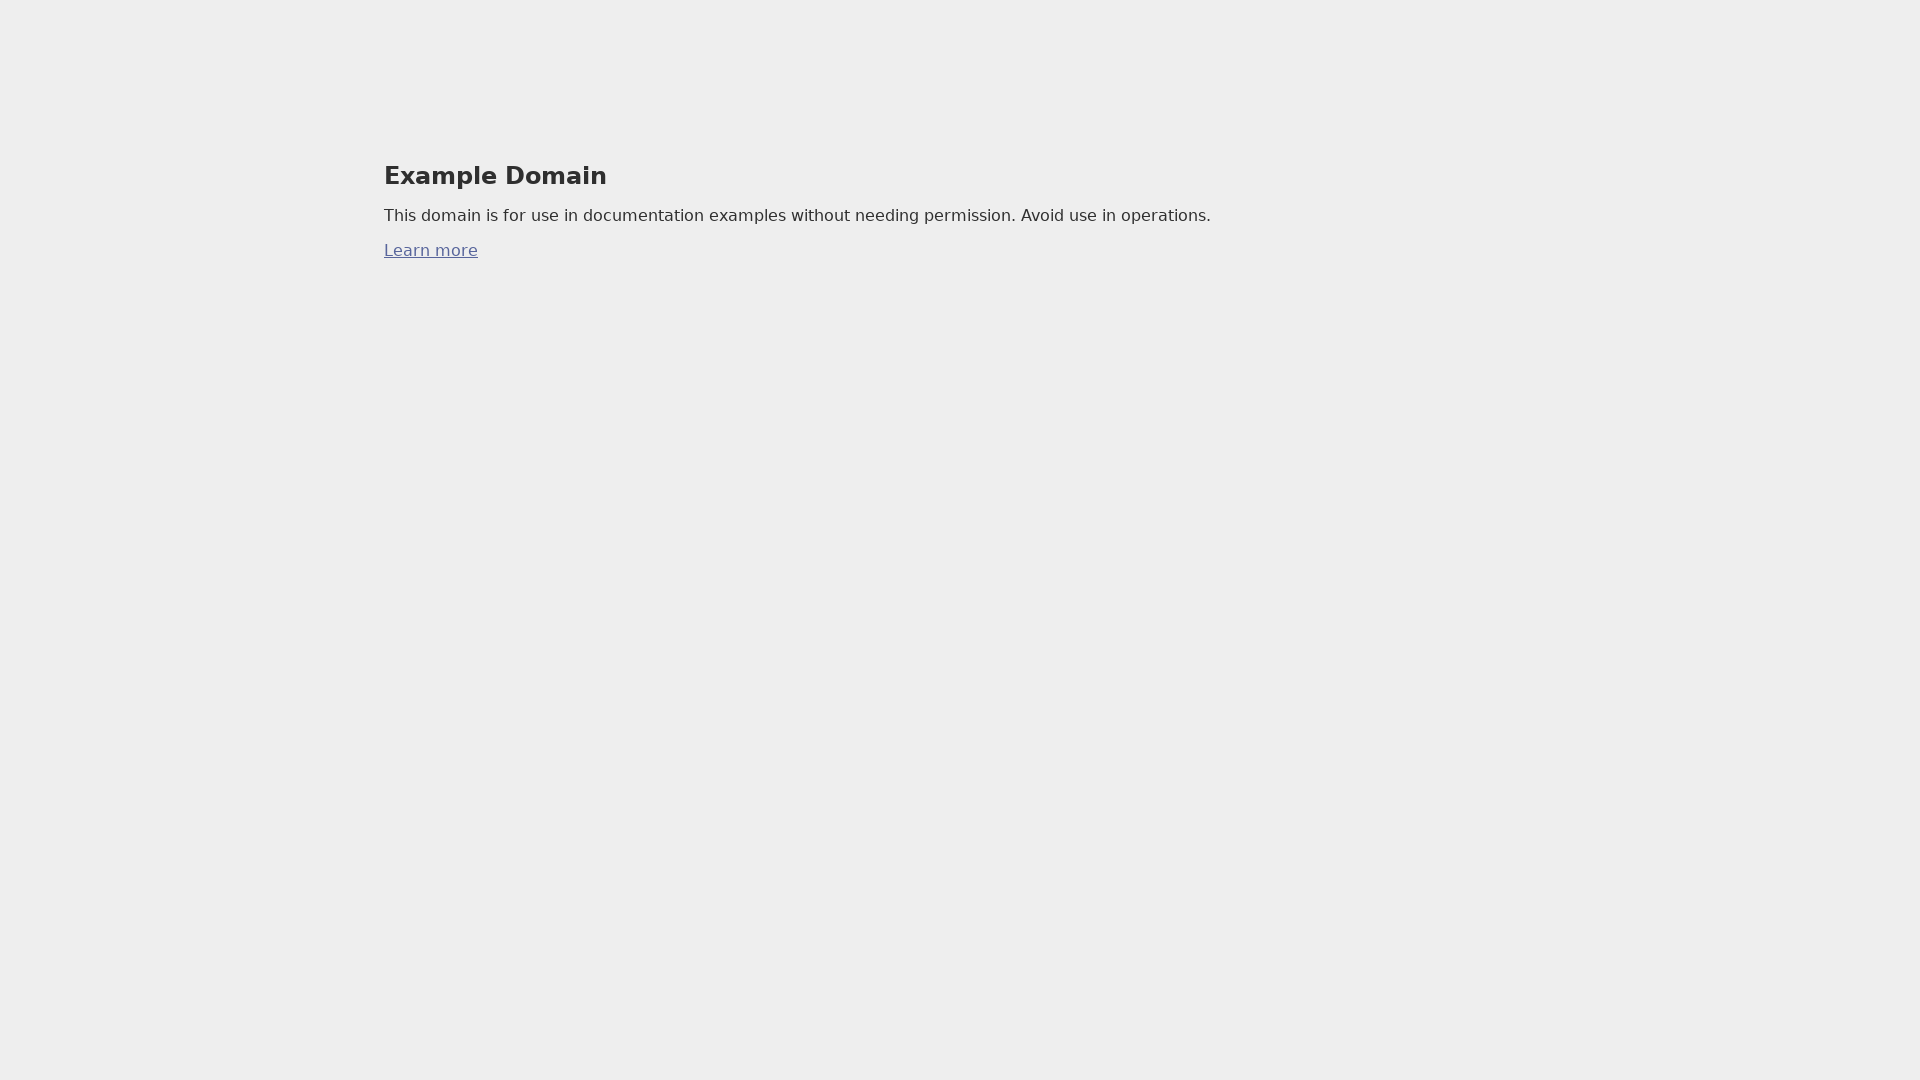